Tests different types of JavaScript alert popups including simple alerts, confirmation dialogs, and prompt dialogs by triggering them and interacting with each type

Starting URL: https://demoqa.com/alerts

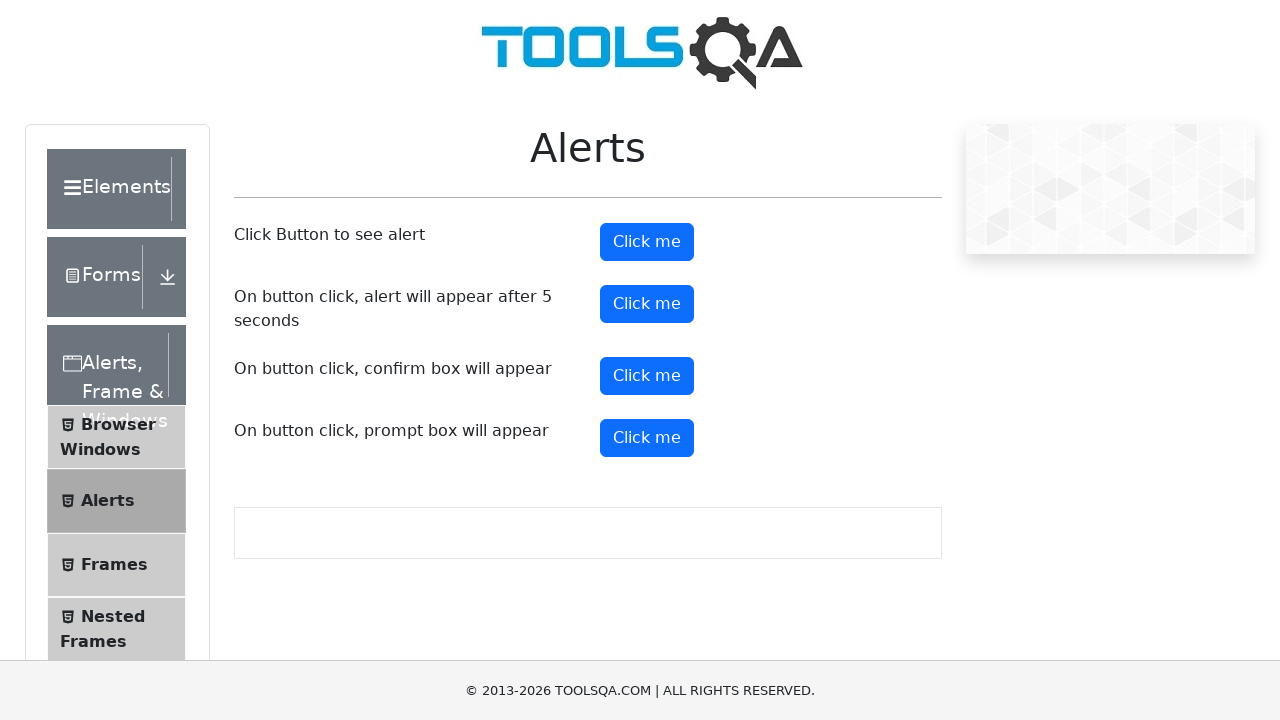

Clicked alert button to trigger simple alert popup at (647, 242) on xpath=//button[@id='alertButton']
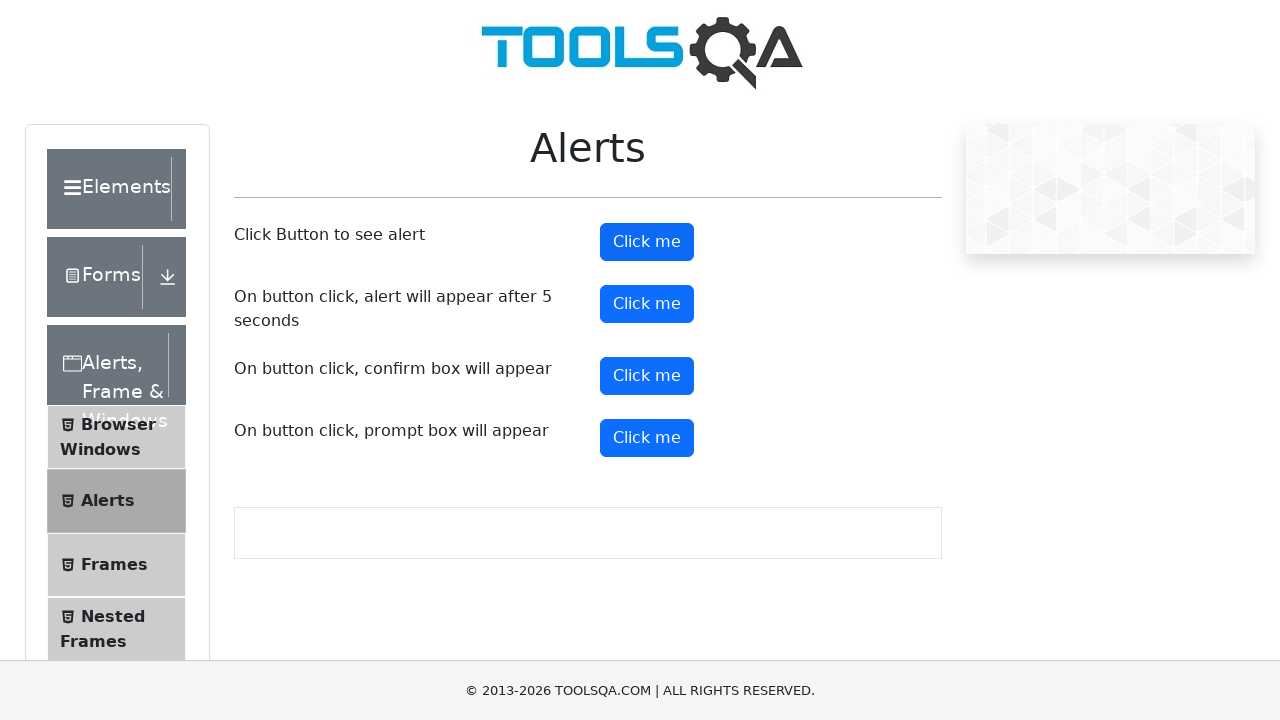

Set up dialog handler to accept simple alert
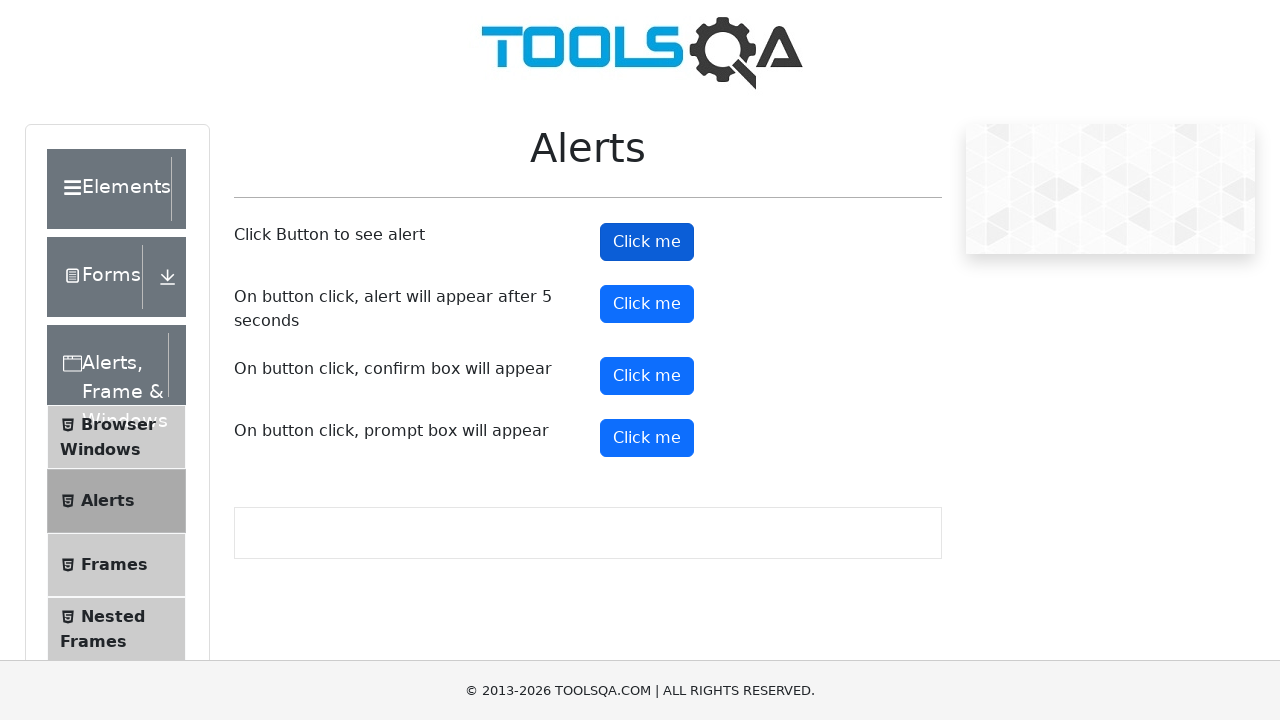

Clicked confirmation button to trigger confirmation dialog at (647, 376) on xpath=//button[@id='confirmButton']
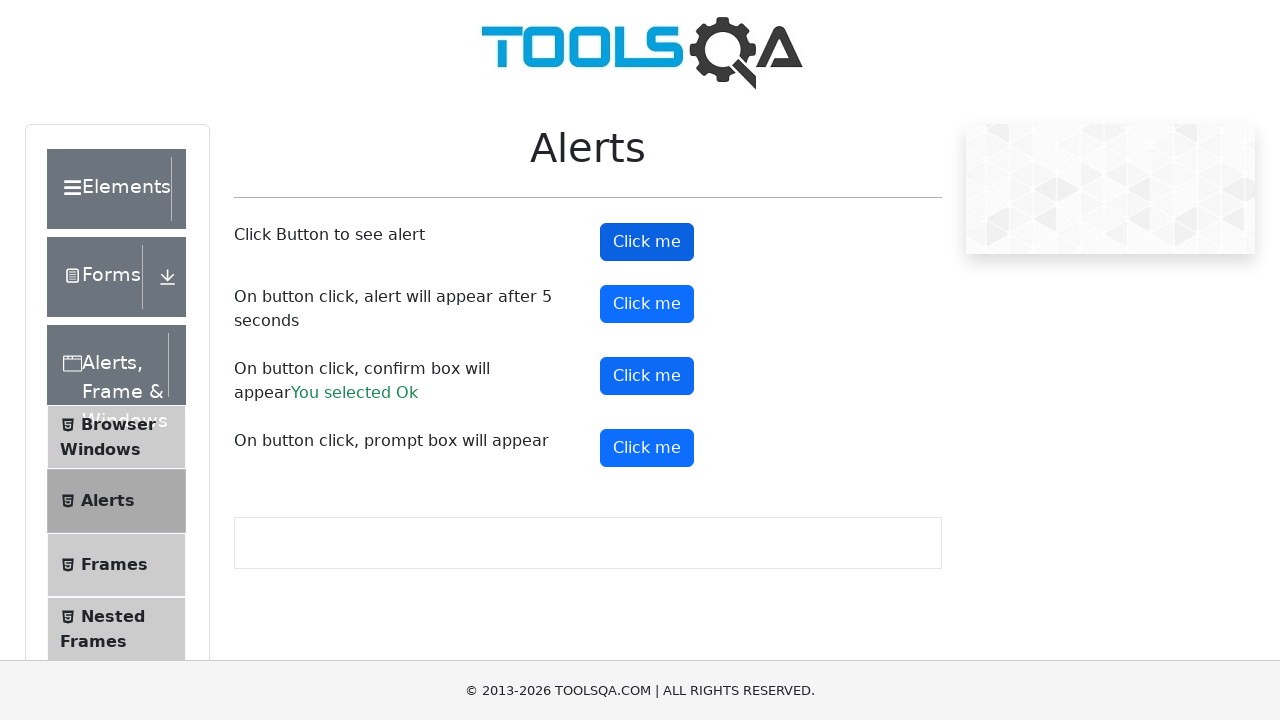

Set up dialog handler to dismiss confirmation dialog
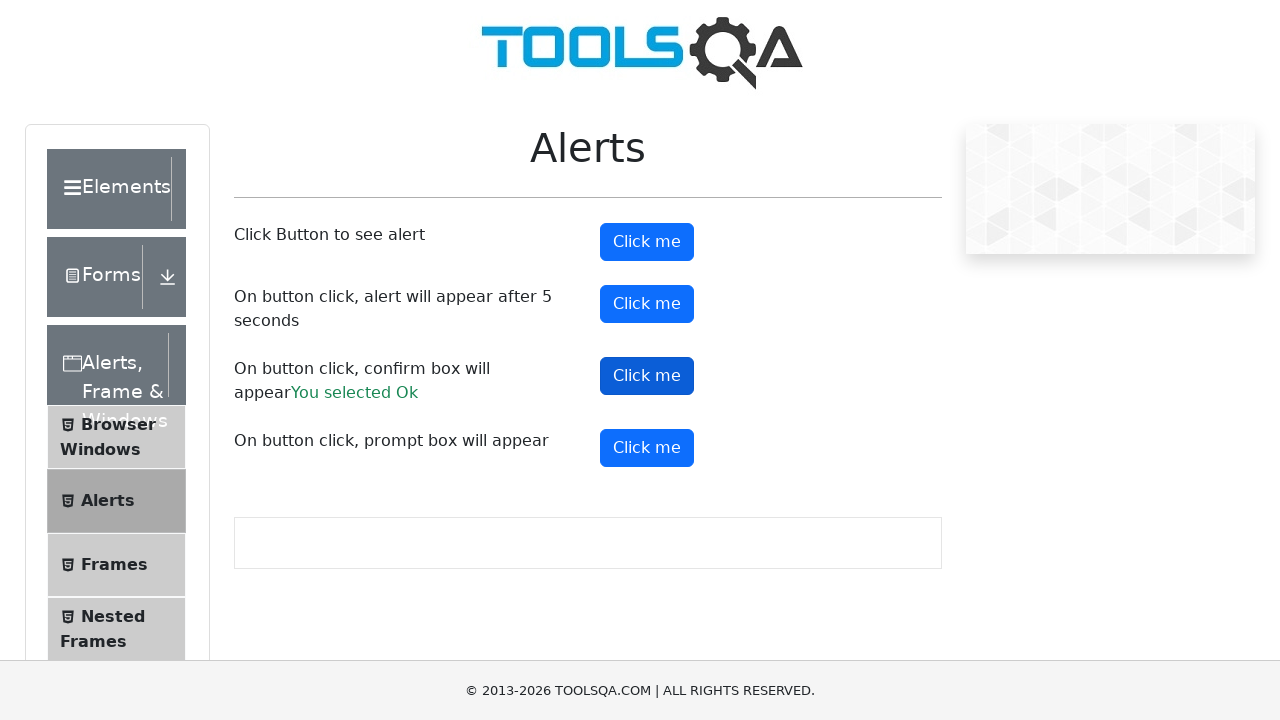

Set up dialog handler to accept prompt with text 'asdf'
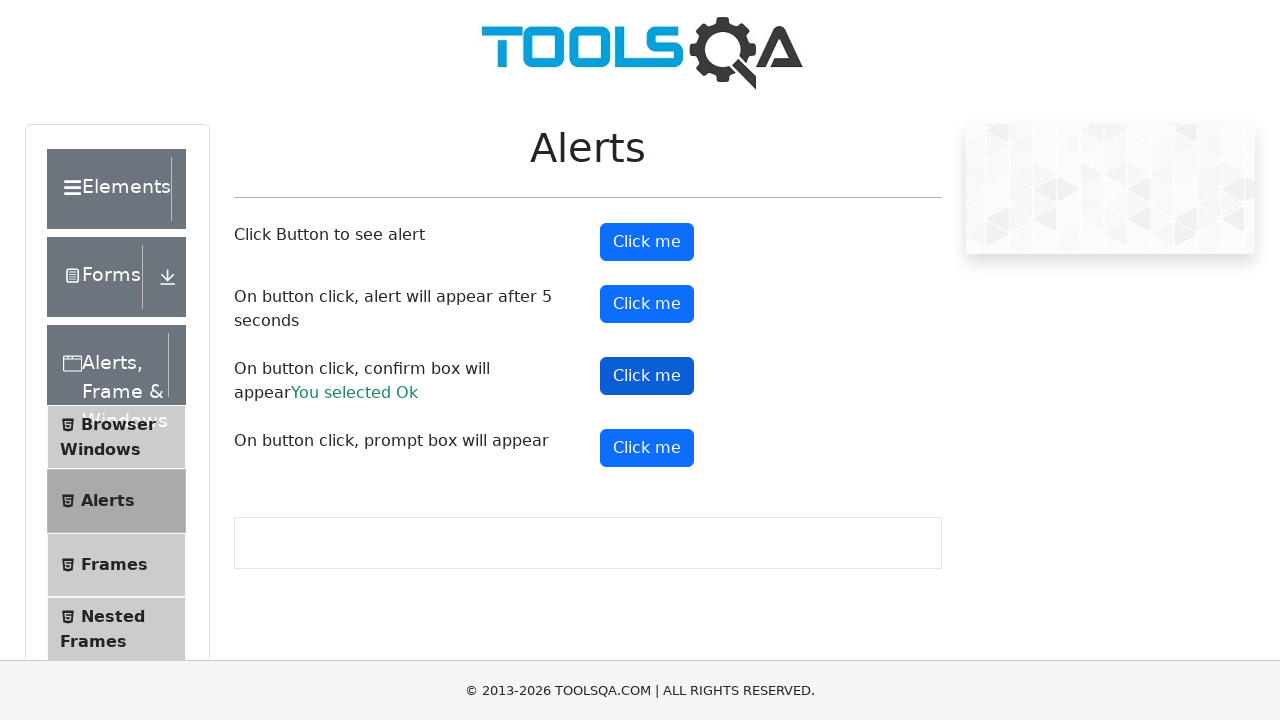

Clicked prompt button to trigger prompt dialog at (647, 448) on xpath=//button[@id='promtButton']
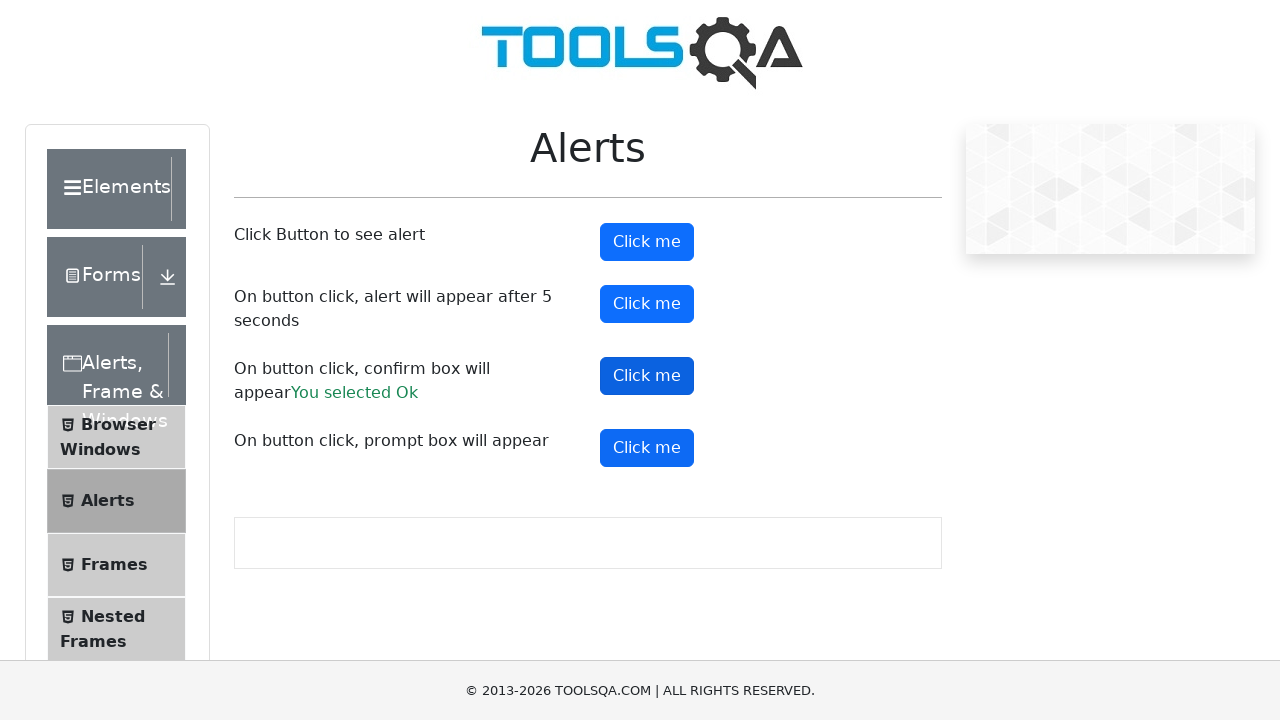

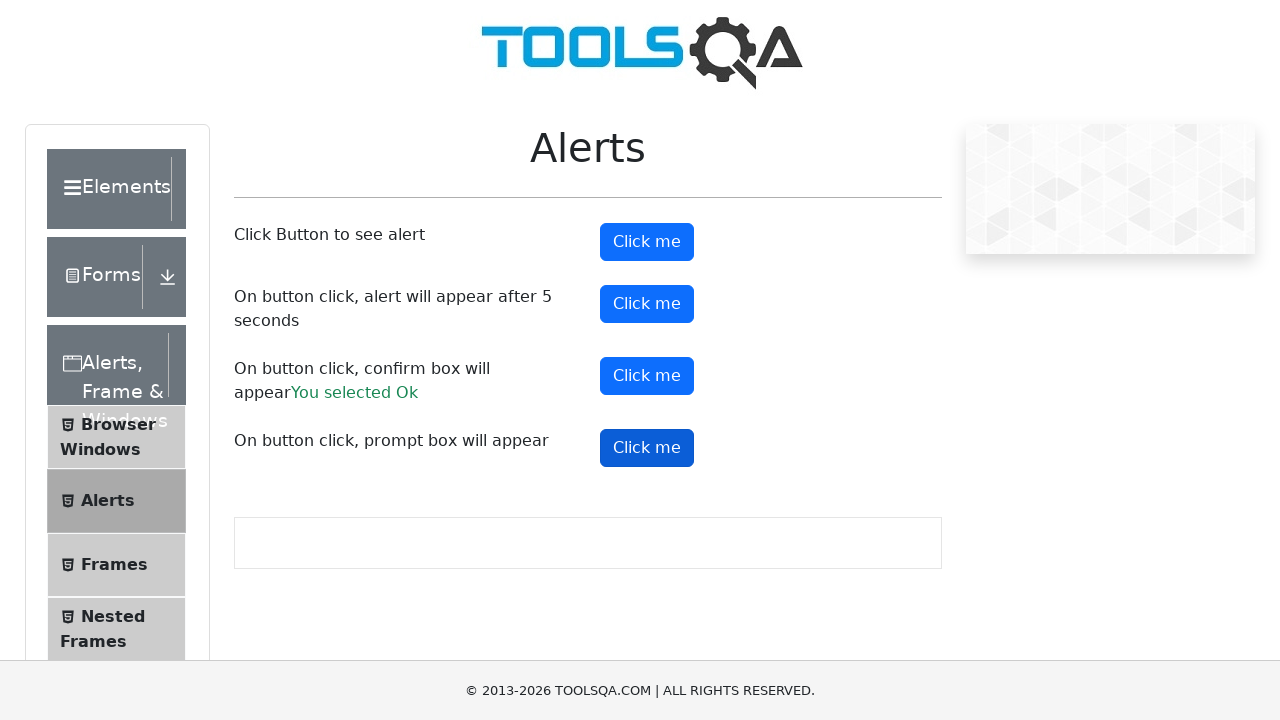